Tests unit conversion from pounds to kilograms by entering a value and clicking convert button

Starting URL: https://www.unitconverters.net/weight-and-mass/lbs-to-kg.htm

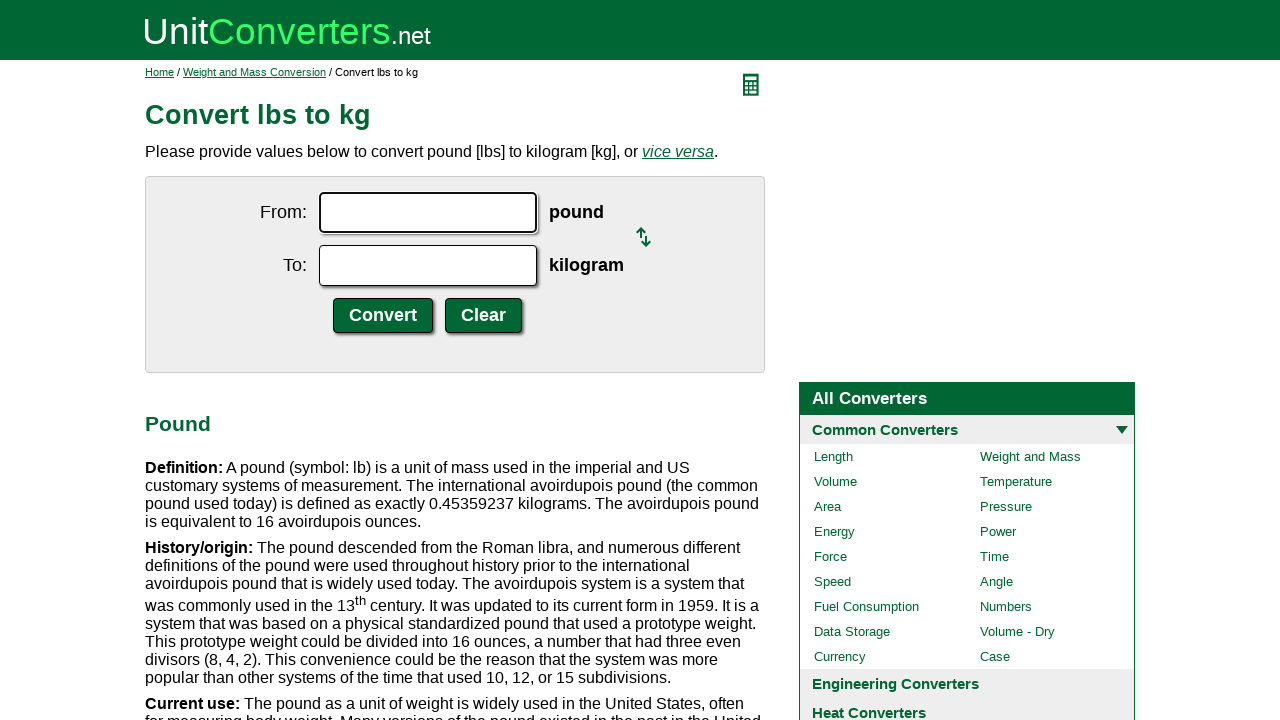

Entered '1' in the pounds input field on input#ucfrom.ucdcinput
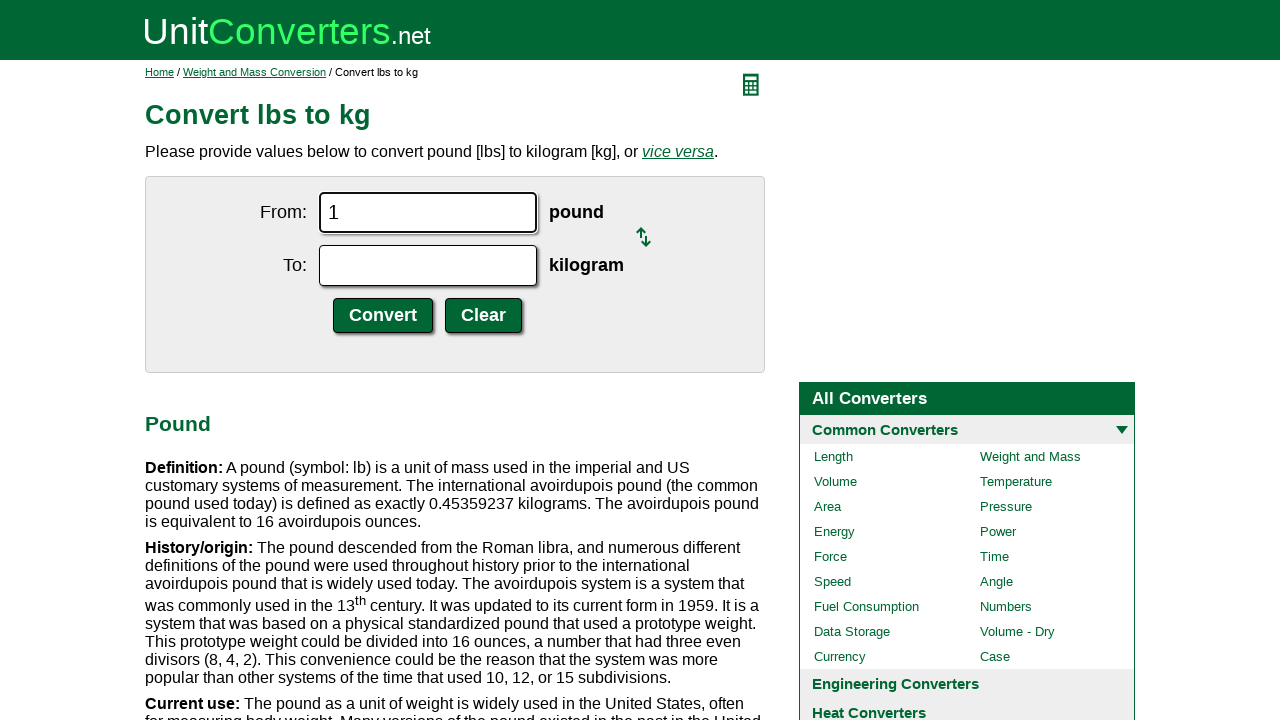

Clicked the convert button to convert pounds to kilograms at (383, 316) on input.ucdcsubmit
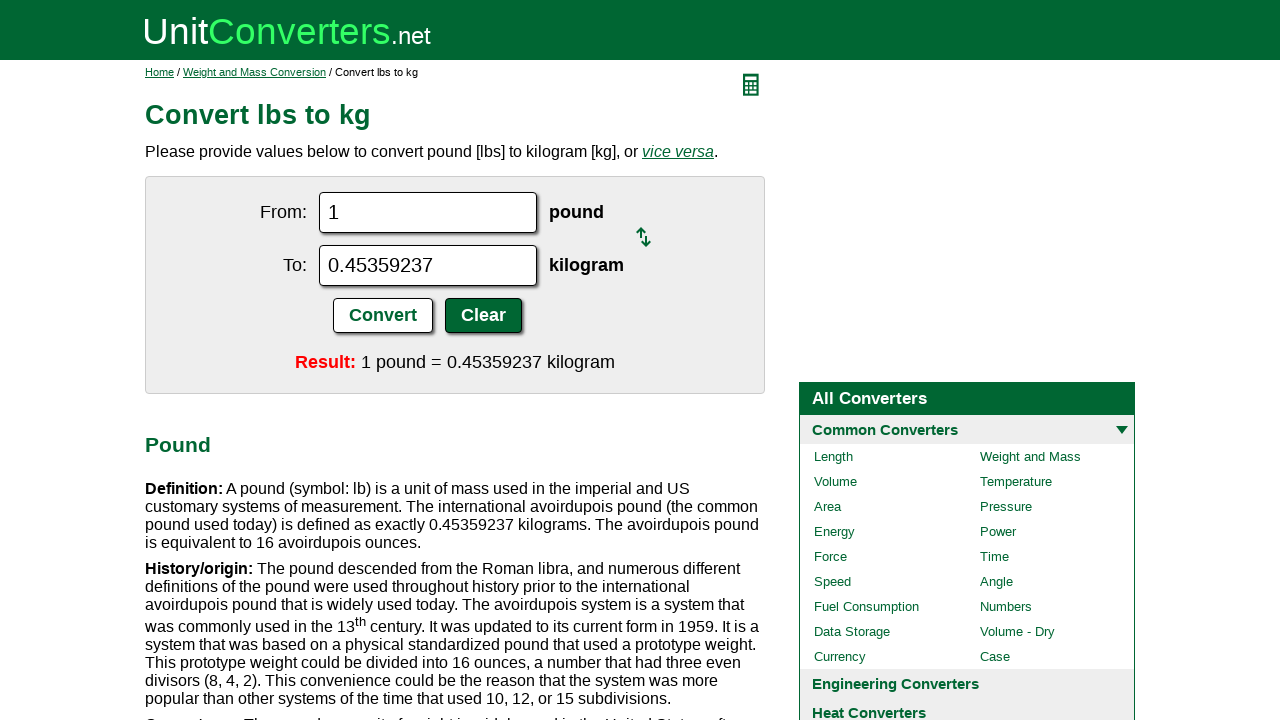

Conversion result appeared on the page
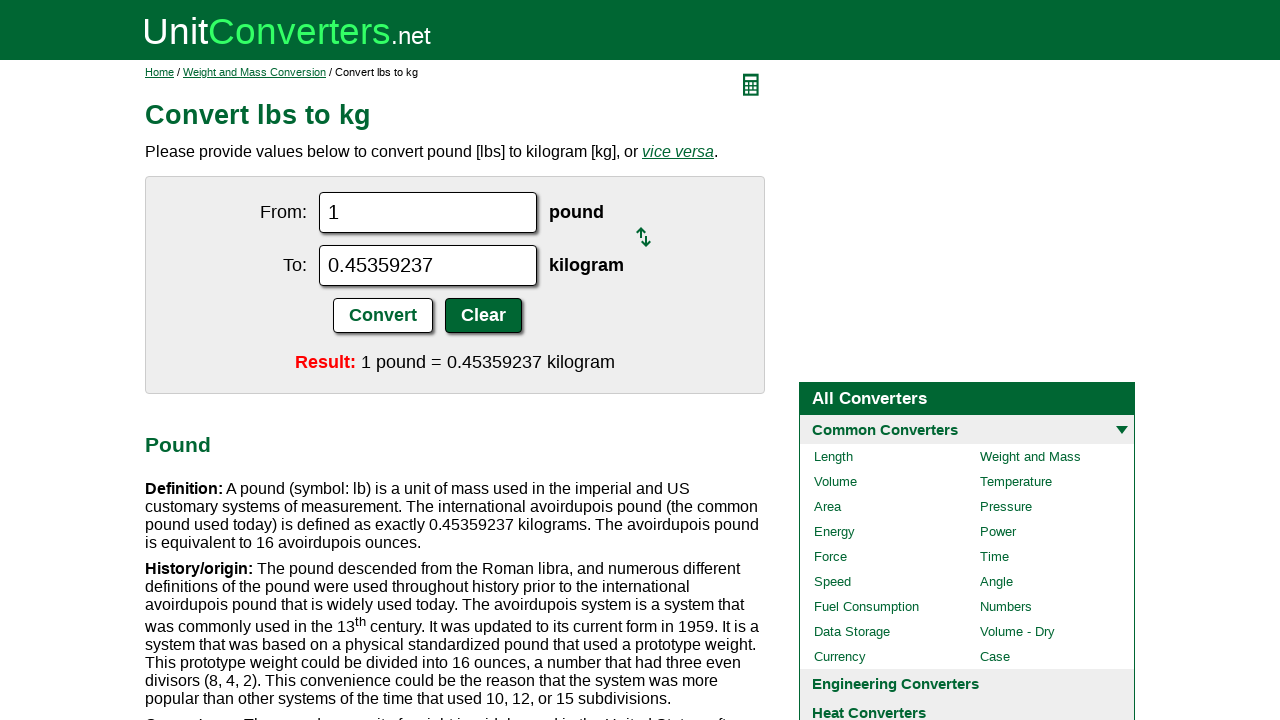

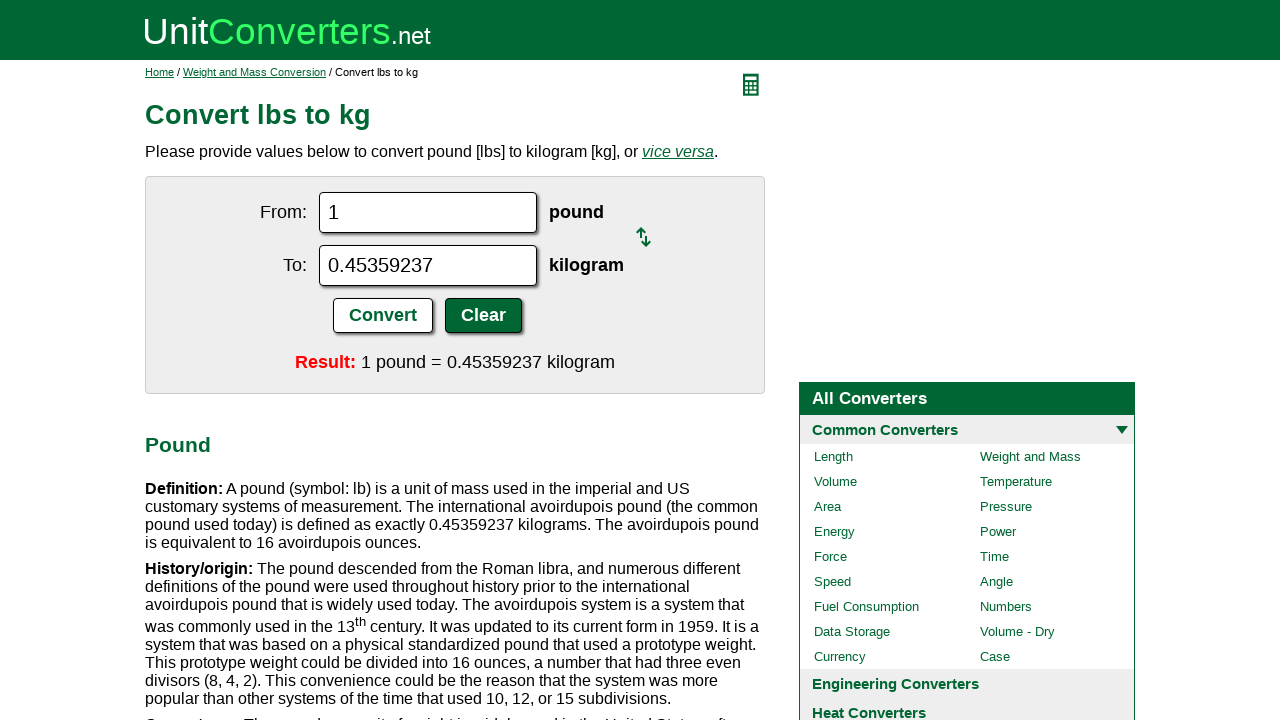